Navigates to the clickclickclick.click interactive website and clicks the main button element, which is part of an interactive art/game experience.

Starting URL: https://clickclickclick.click

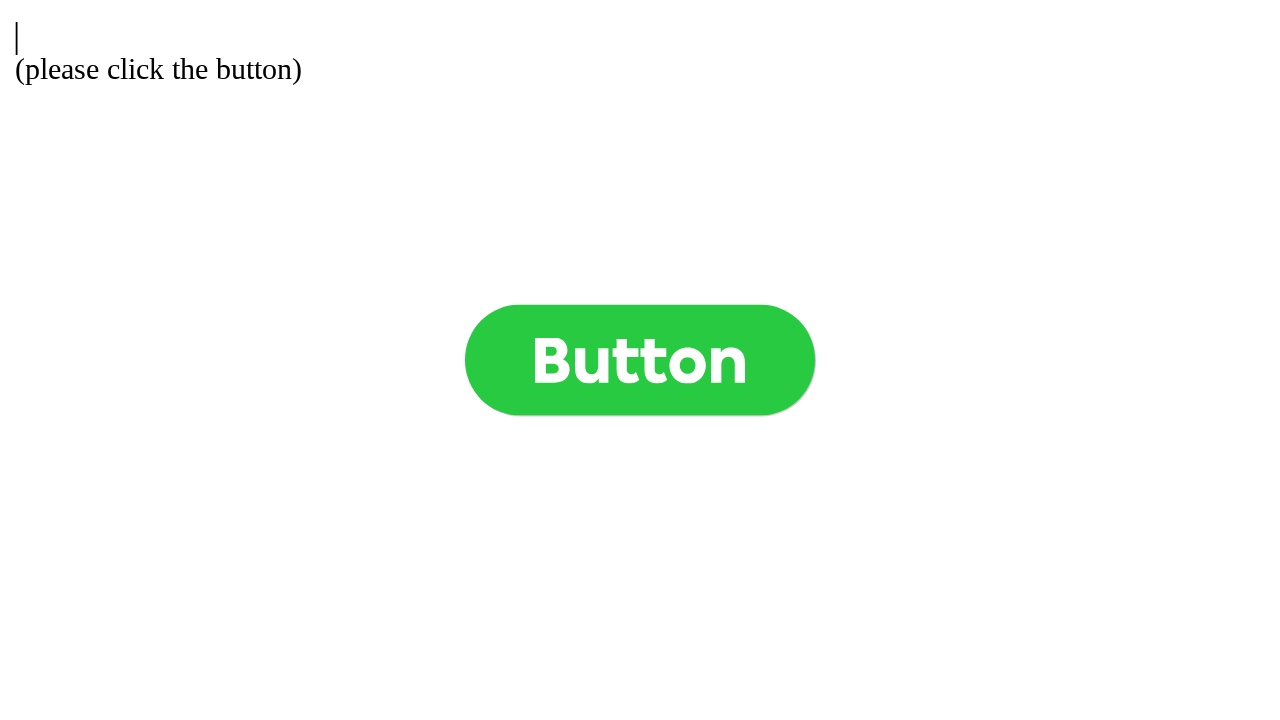

Waited for main button element to be visible
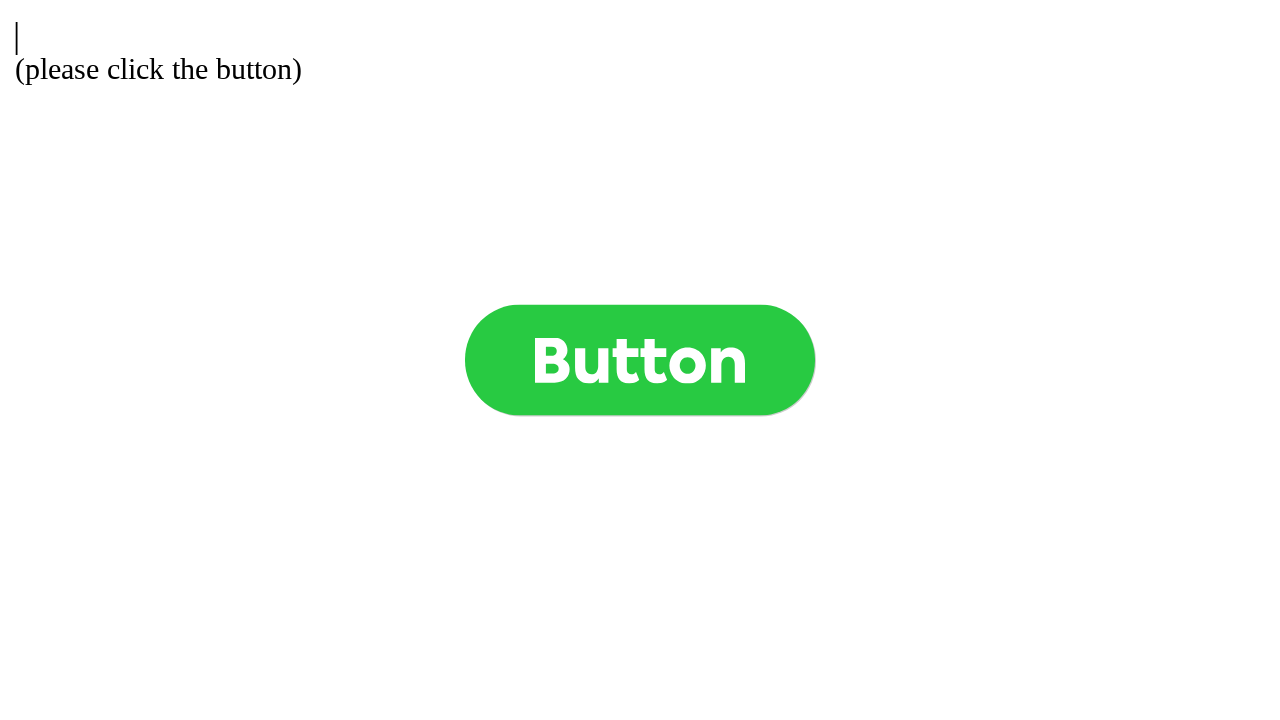

Clicked the main button on clickclickclick.click at (640, 360) on .button
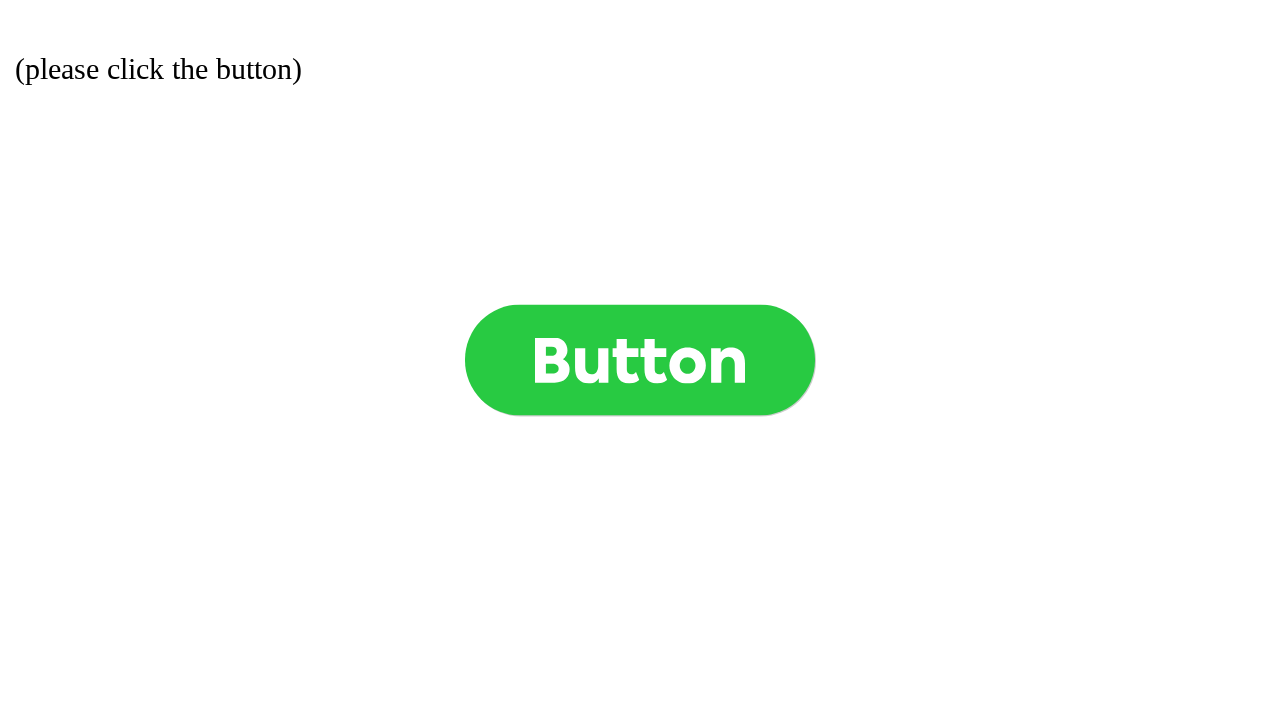

Waited 2 seconds for page to respond to click
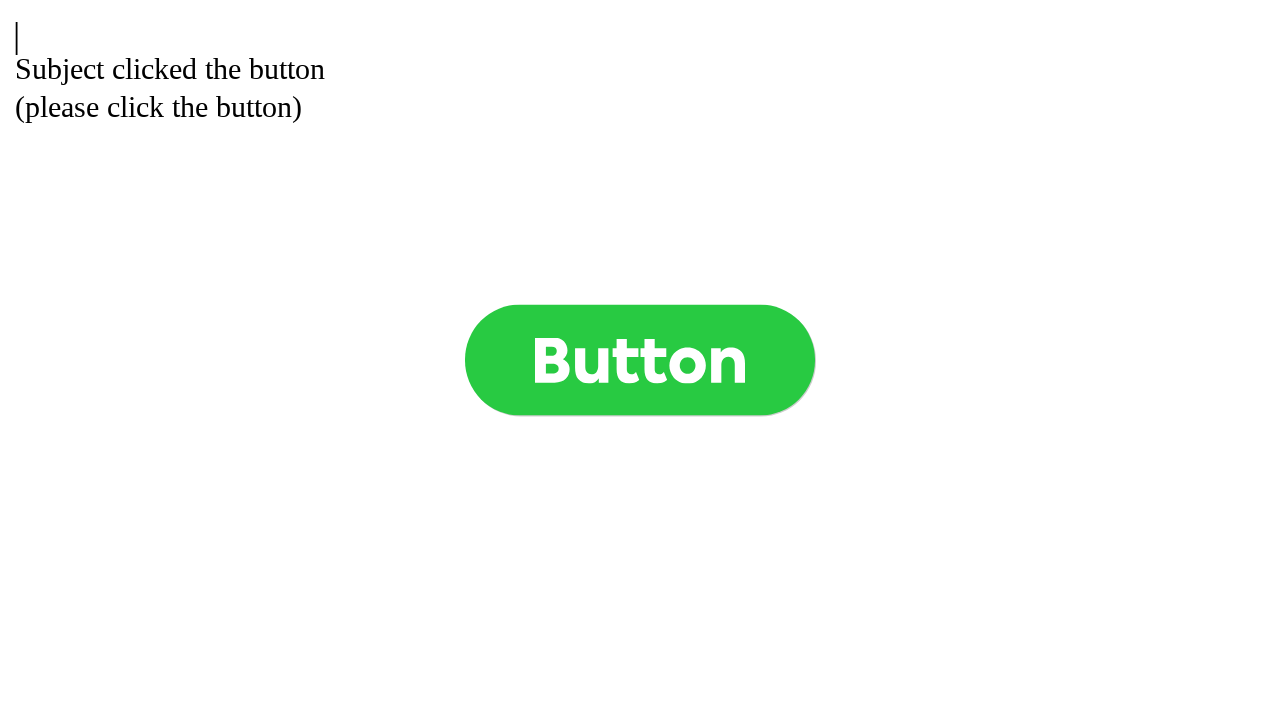

Clicked the main button again to demonstrate interaction at (640, 360) on .button
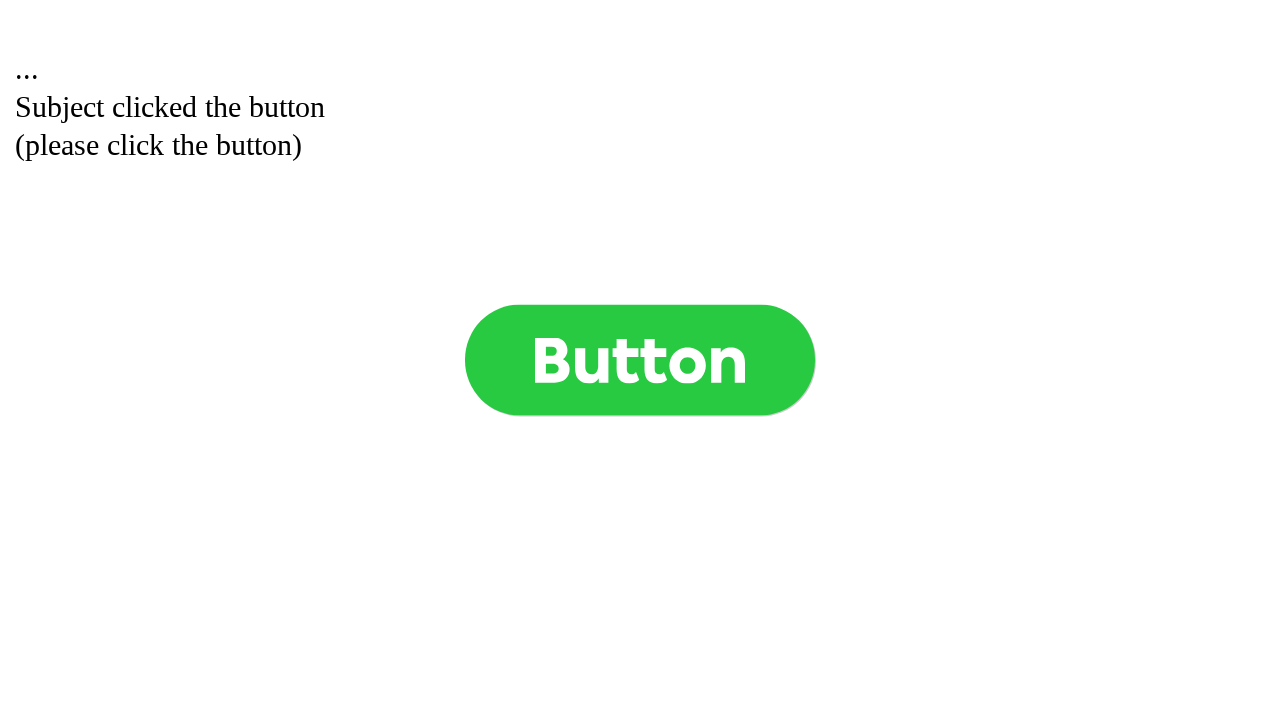

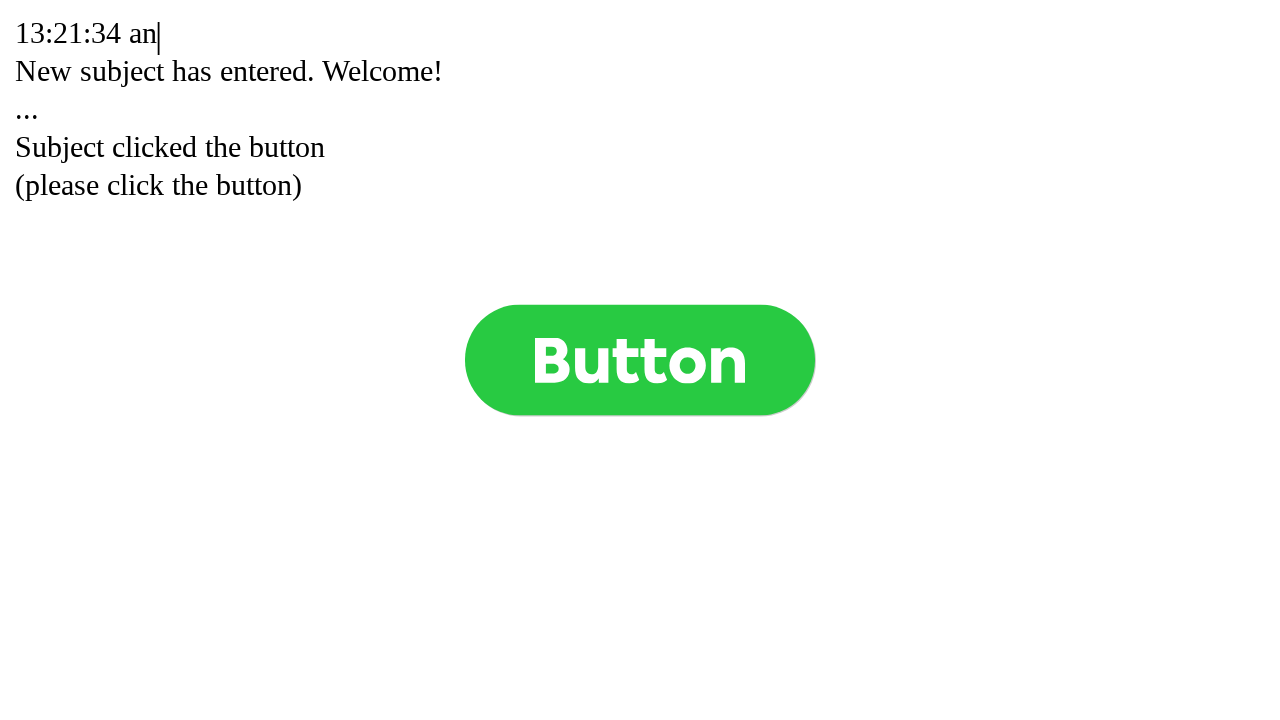